Tests filtering to display only active (non-completed) items

Starting URL: https://demo.playwright.dev/todomvc

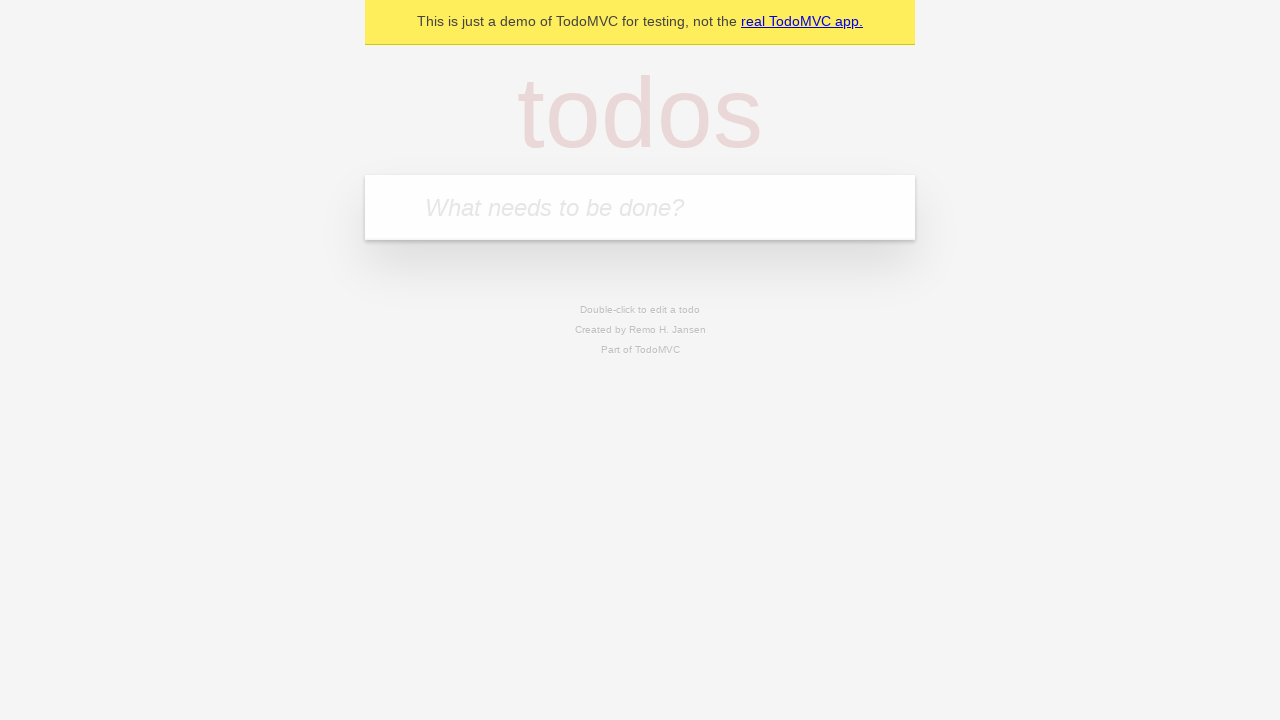

Navigated to TodoMVC demo page
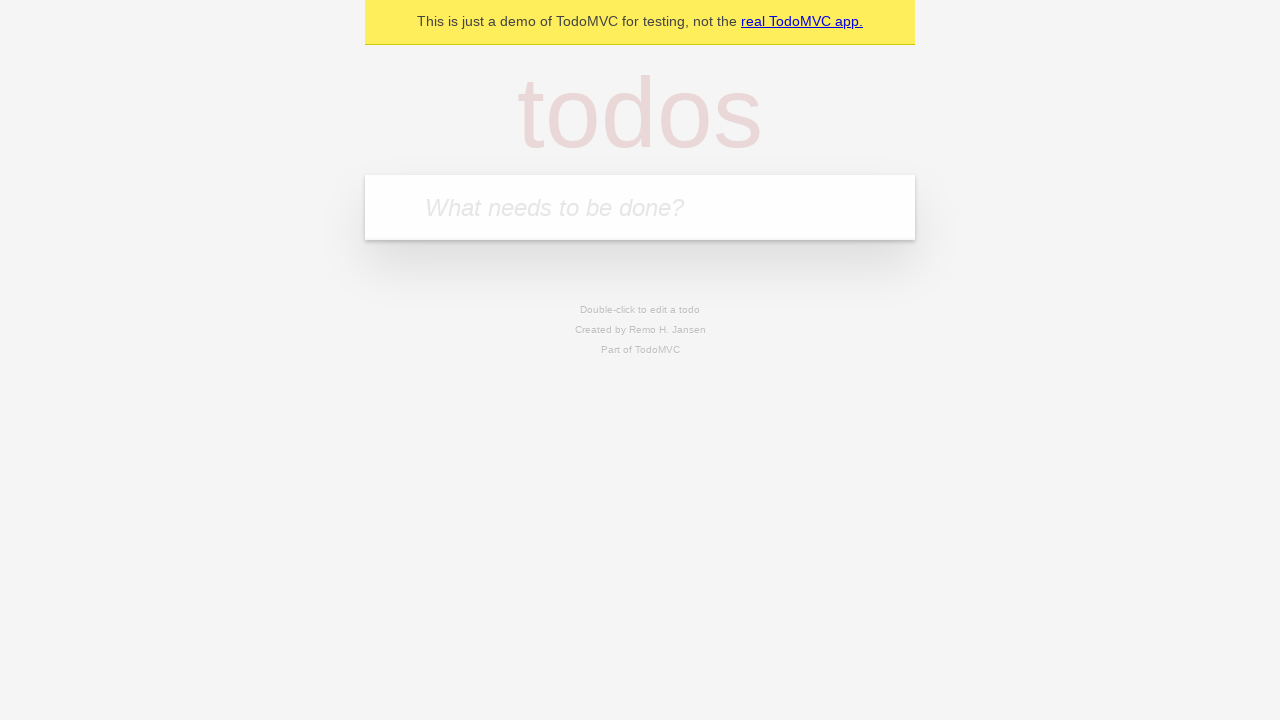

Located the todo input field
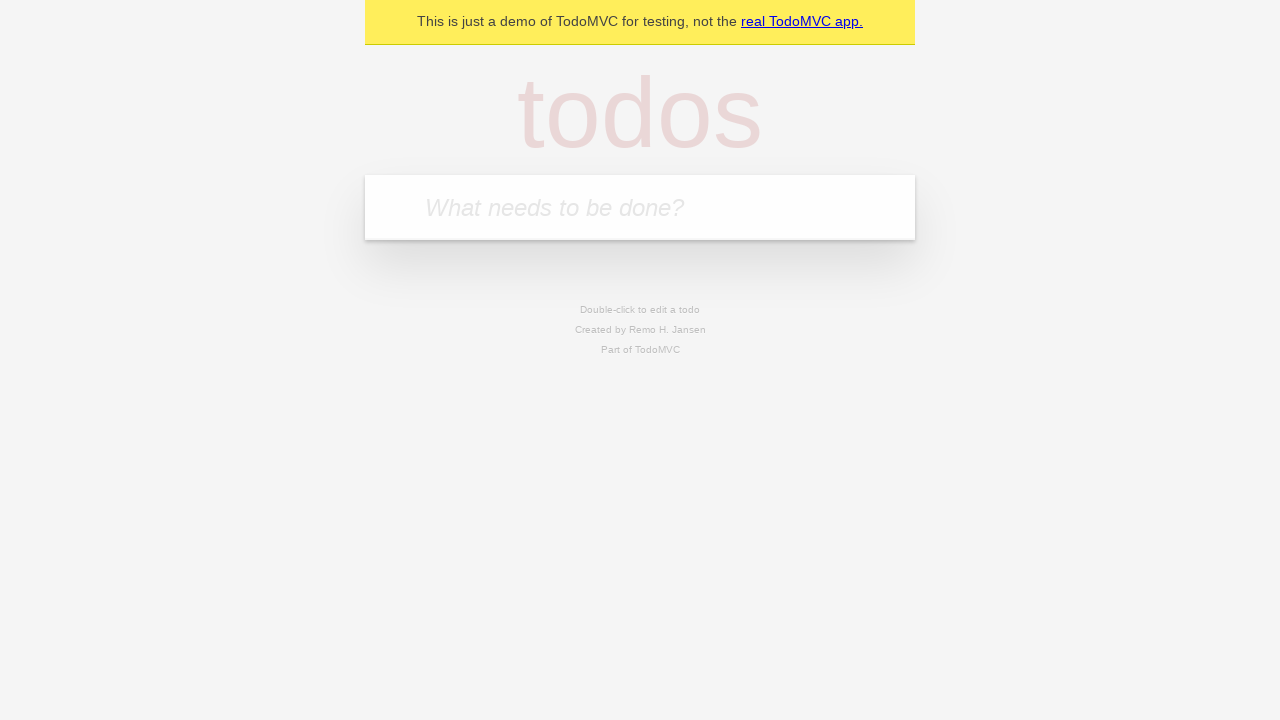

Filled todo input with 'buy some cheese' on internal:attr=[placeholder="What needs to be done?"i]
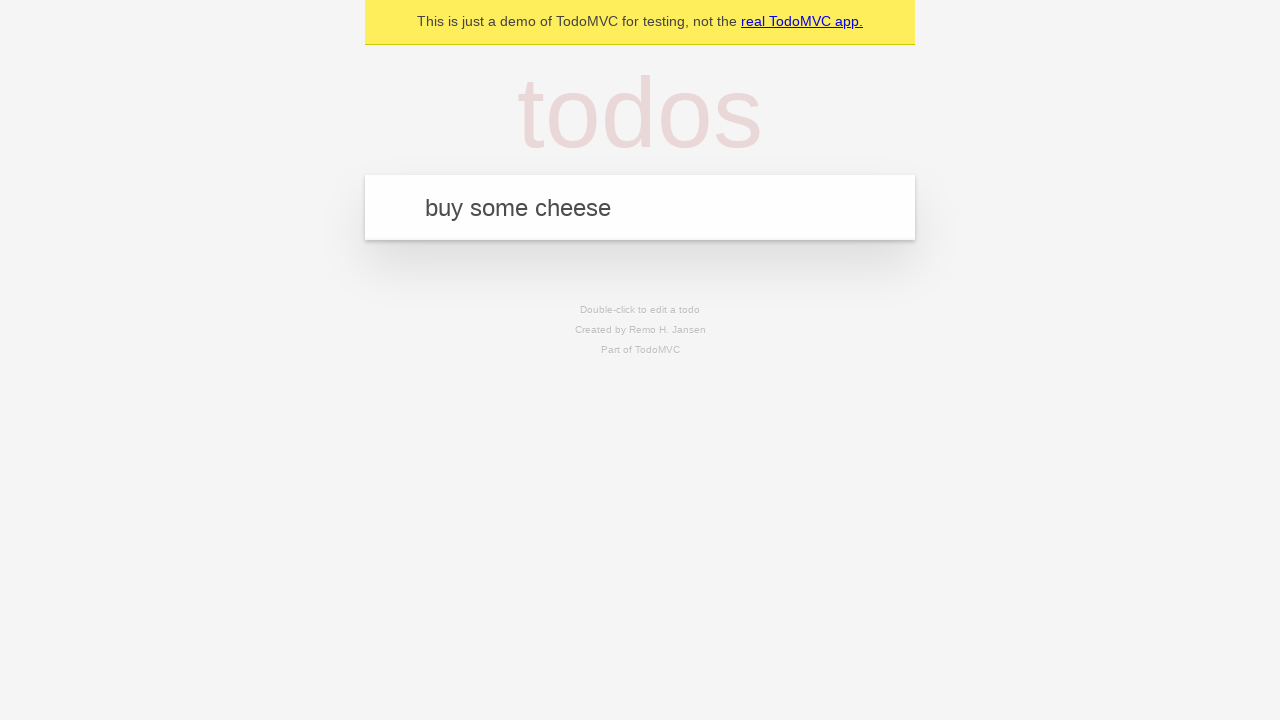

Pressed Enter to create todo 'buy some cheese' on internal:attr=[placeholder="What needs to be done?"i]
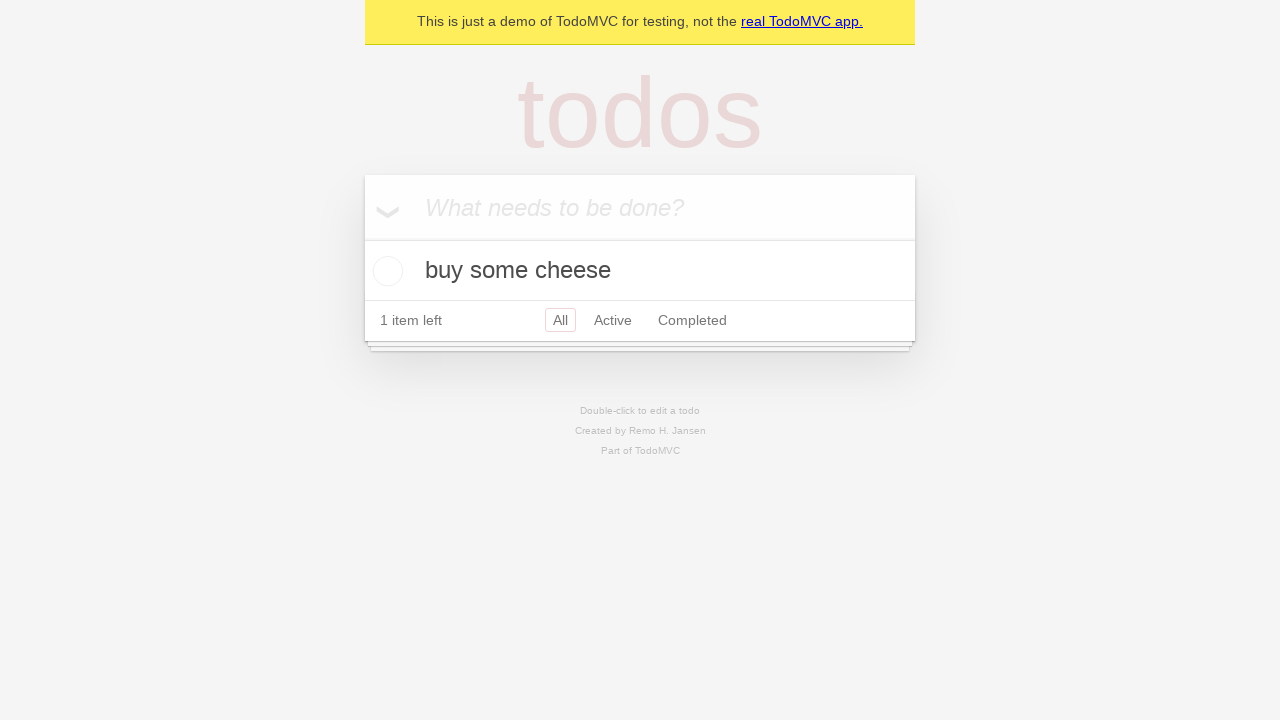

Filled todo input with 'feed the cat' on internal:attr=[placeholder="What needs to be done?"i]
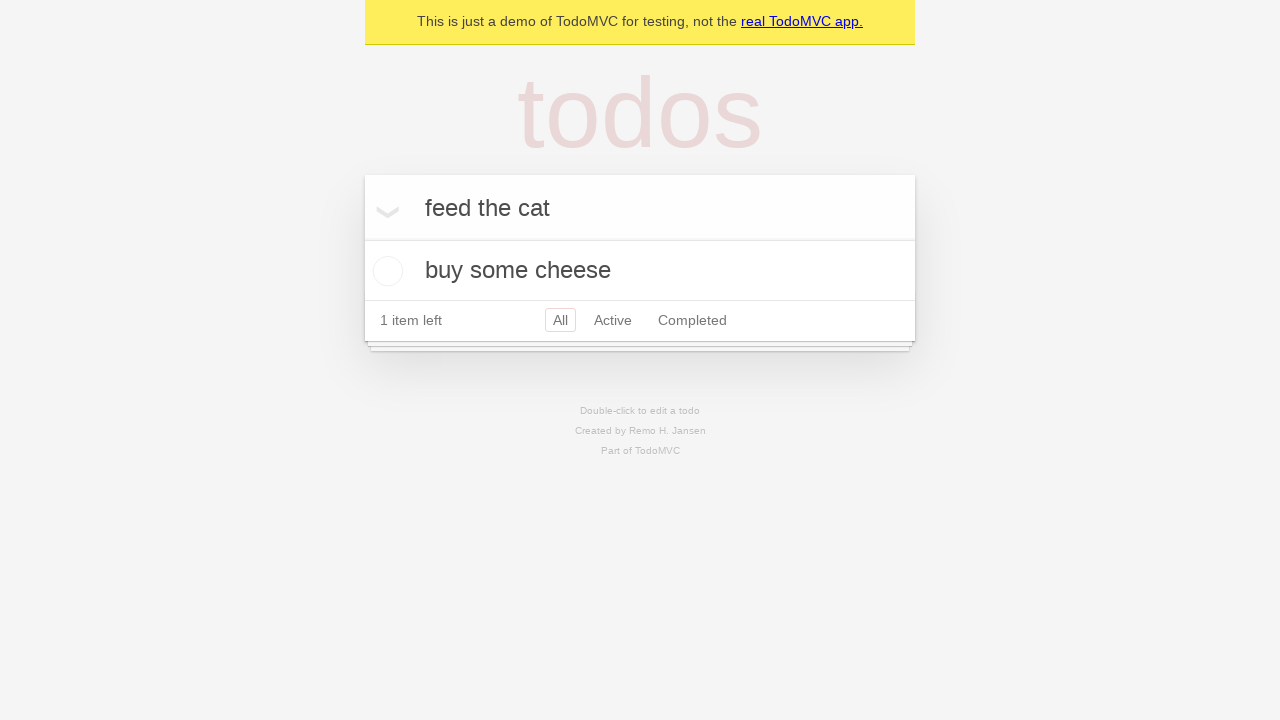

Pressed Enter to create todo 'feed the cat' on internal:attr=[placeholder="What needs to be done?"i]
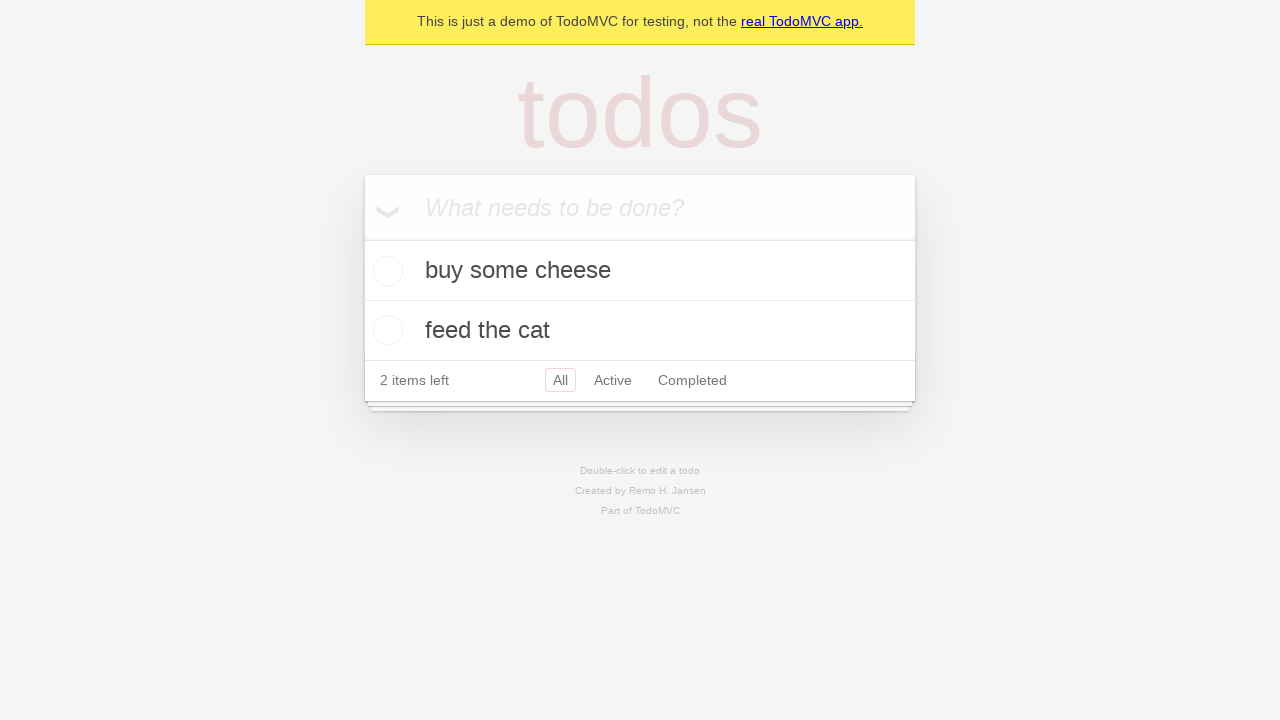

Filled todo input with 'book a doctors appointment' on internal:attr=[placeholder="What needs to be done?"i]
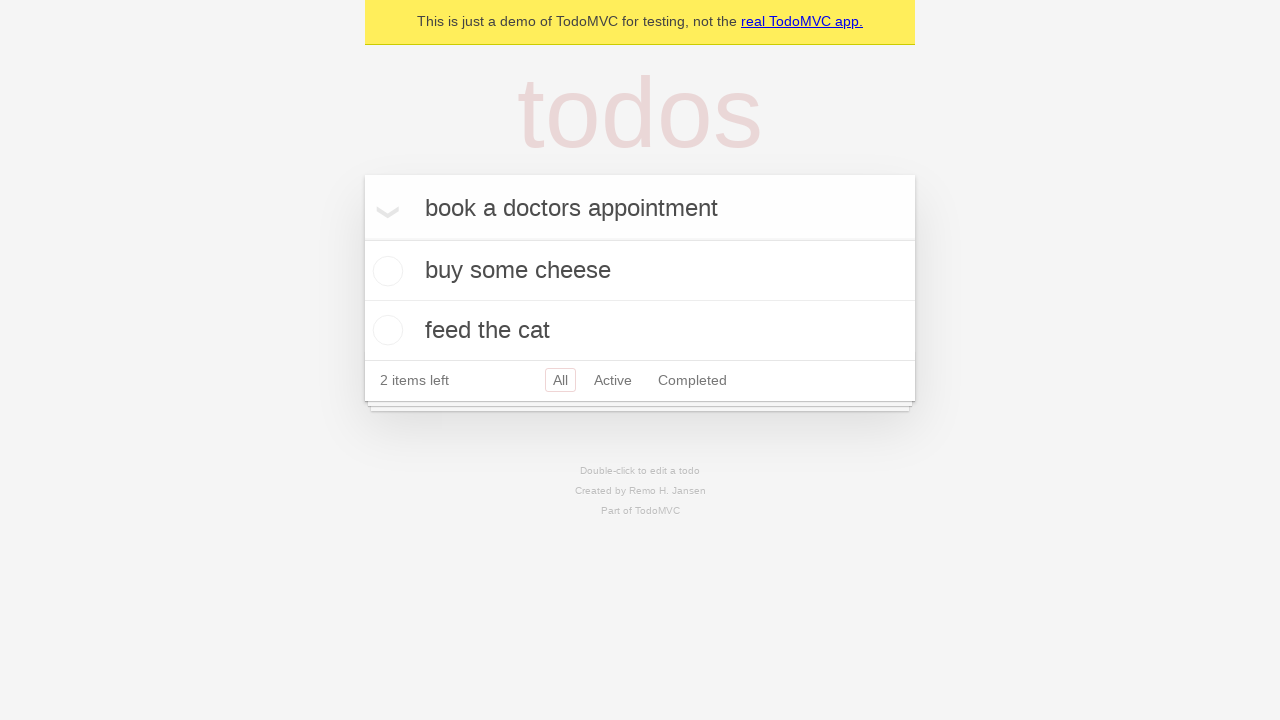

Pressed Enter to create todo 'book a doctors appointment' on internal:attr=[placeholder="What needs to be done?"i]
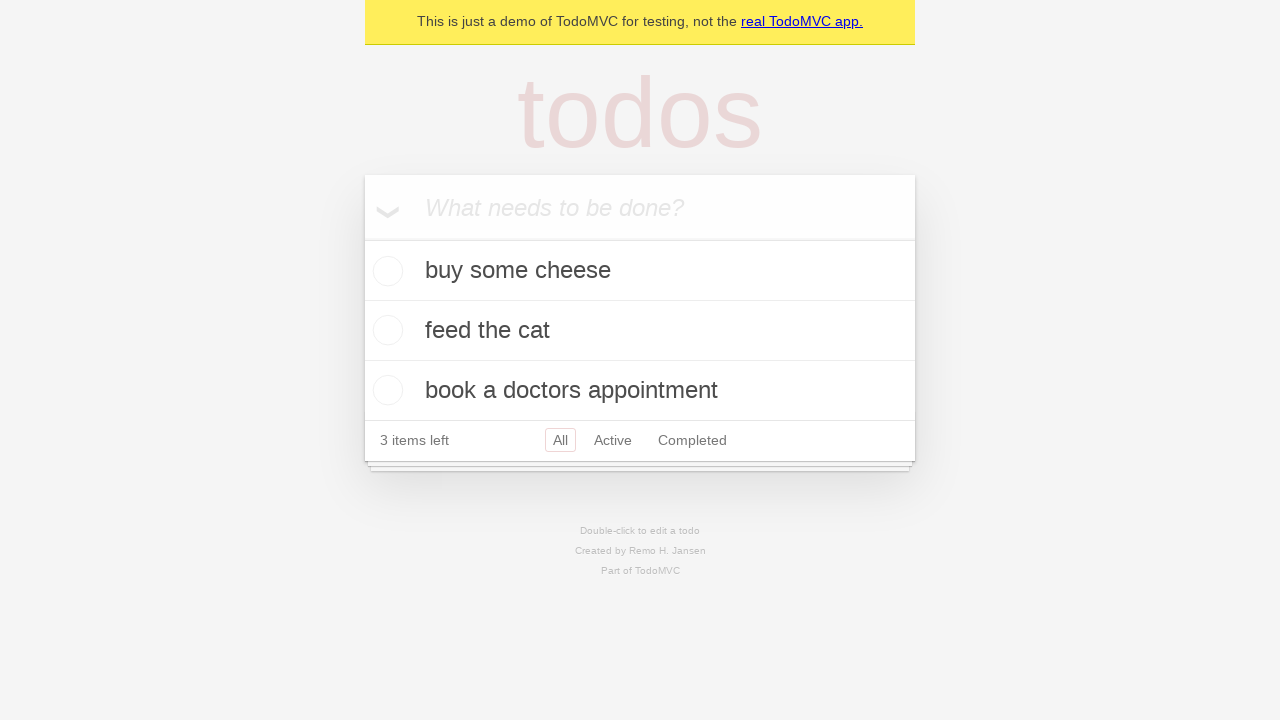

Checked the second todo item to mark it as completed at (385, 330) on internal:testid=[data-testid="todo-item"s] >> nth=1 >> internal:role=checkbox
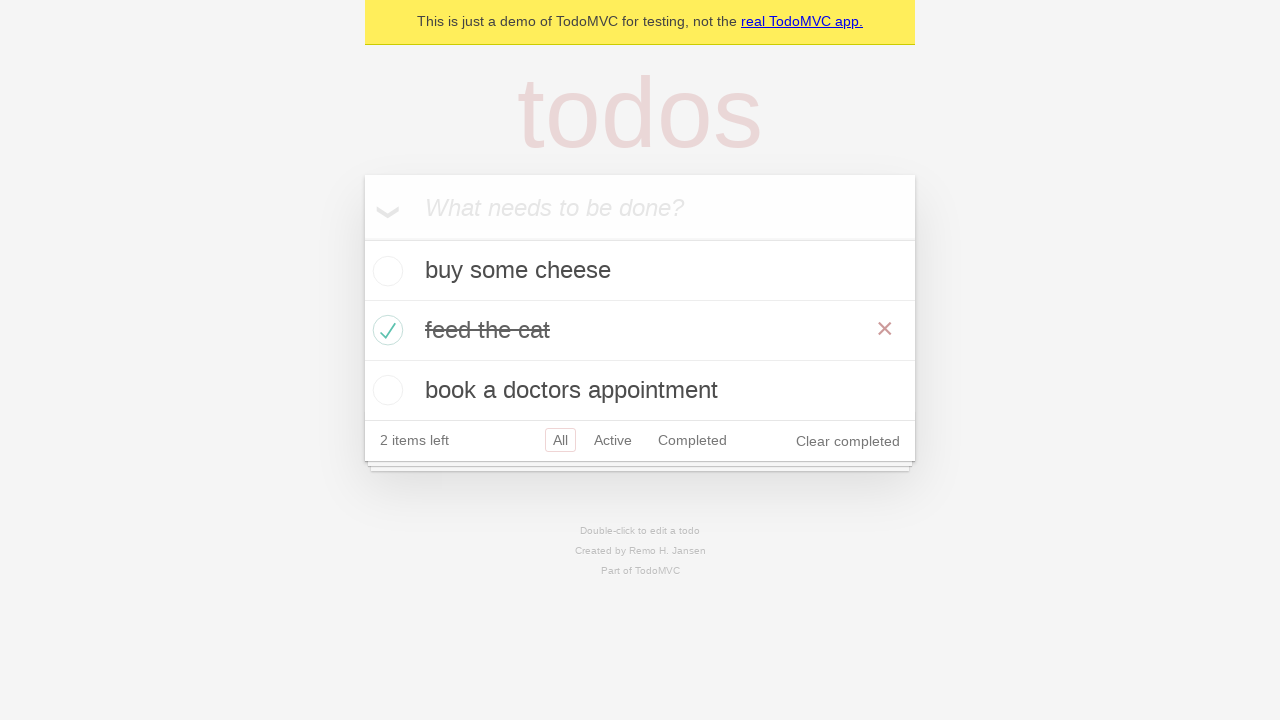

Clicked the Active filter to display only active items at (613, 440) on internal:role=link[name="Active"i]
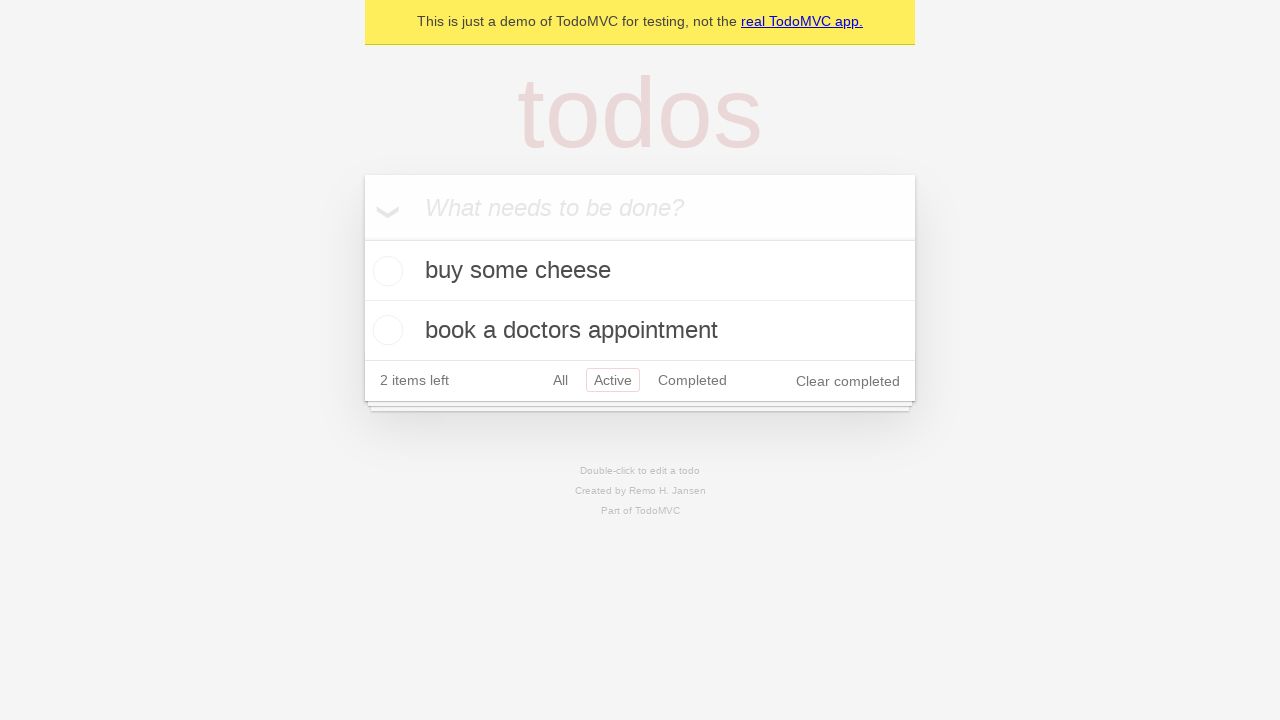

Filtered view loaded, showing only active todos
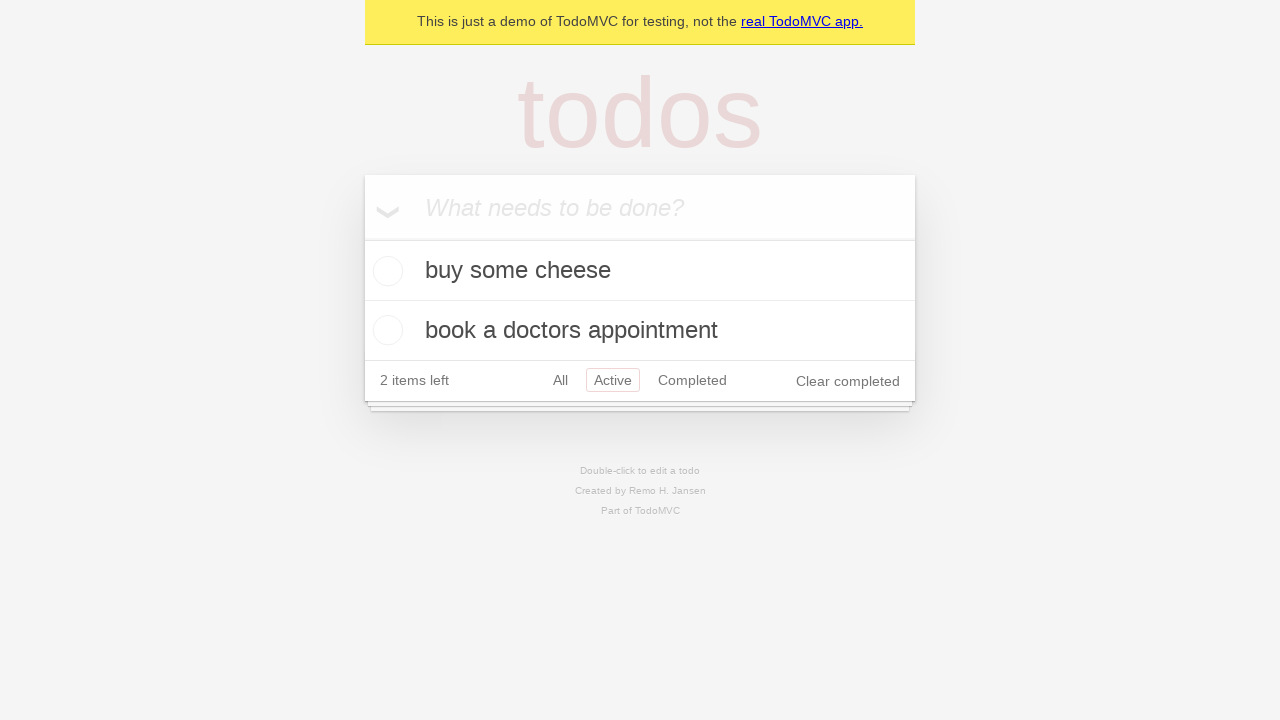

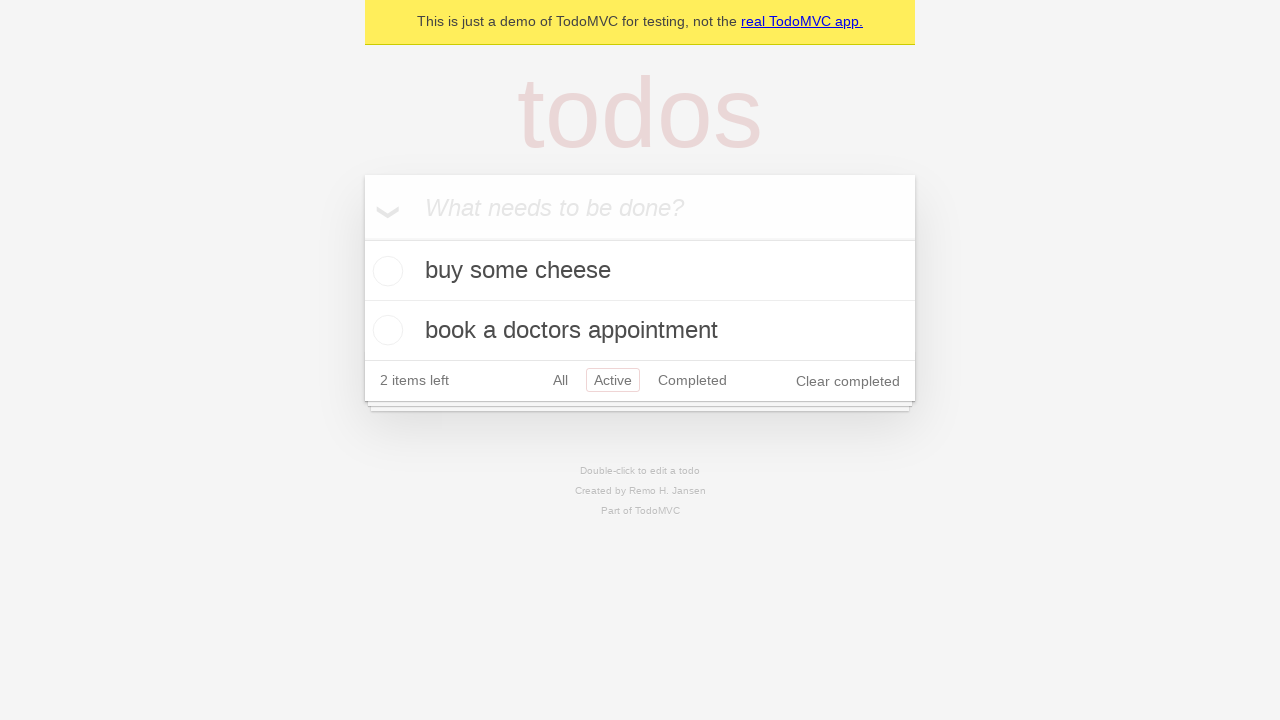